Tests login form validation by submitting blank credentials and verifying that an error message is displayed

Starting URL: https://www.saucedemo.com

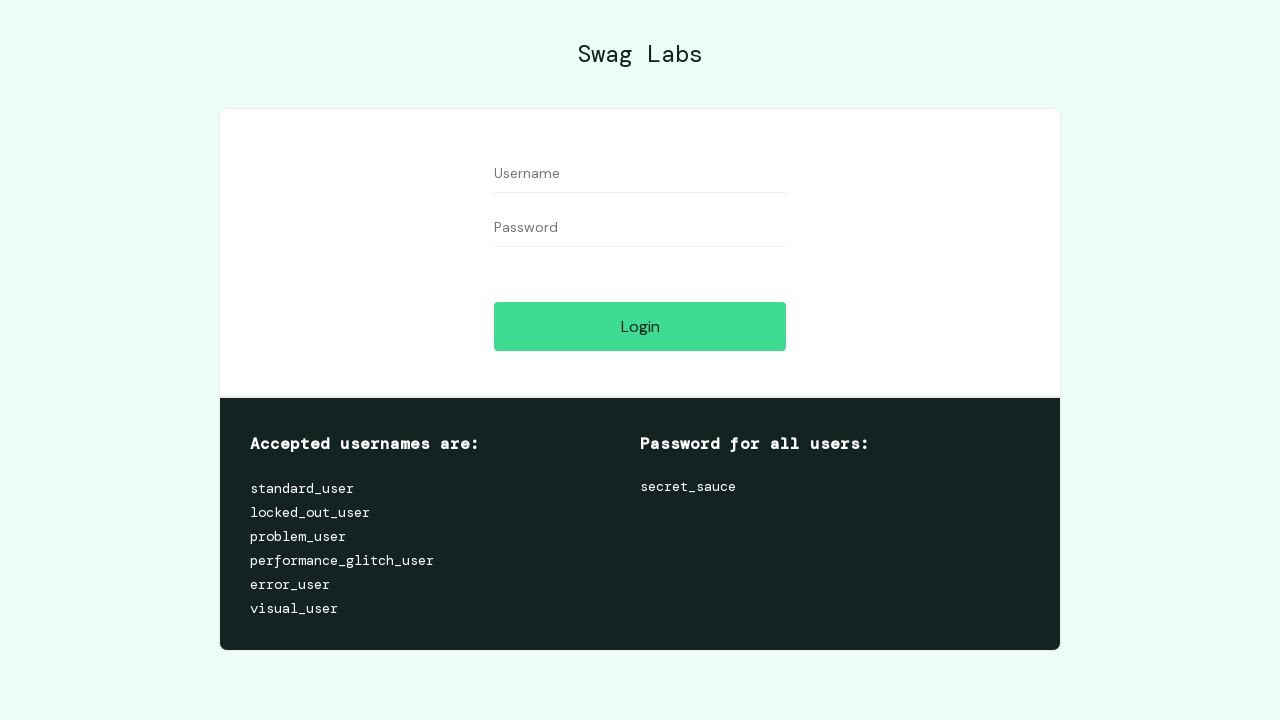

Cleared and filled username field with empty string on #user-name
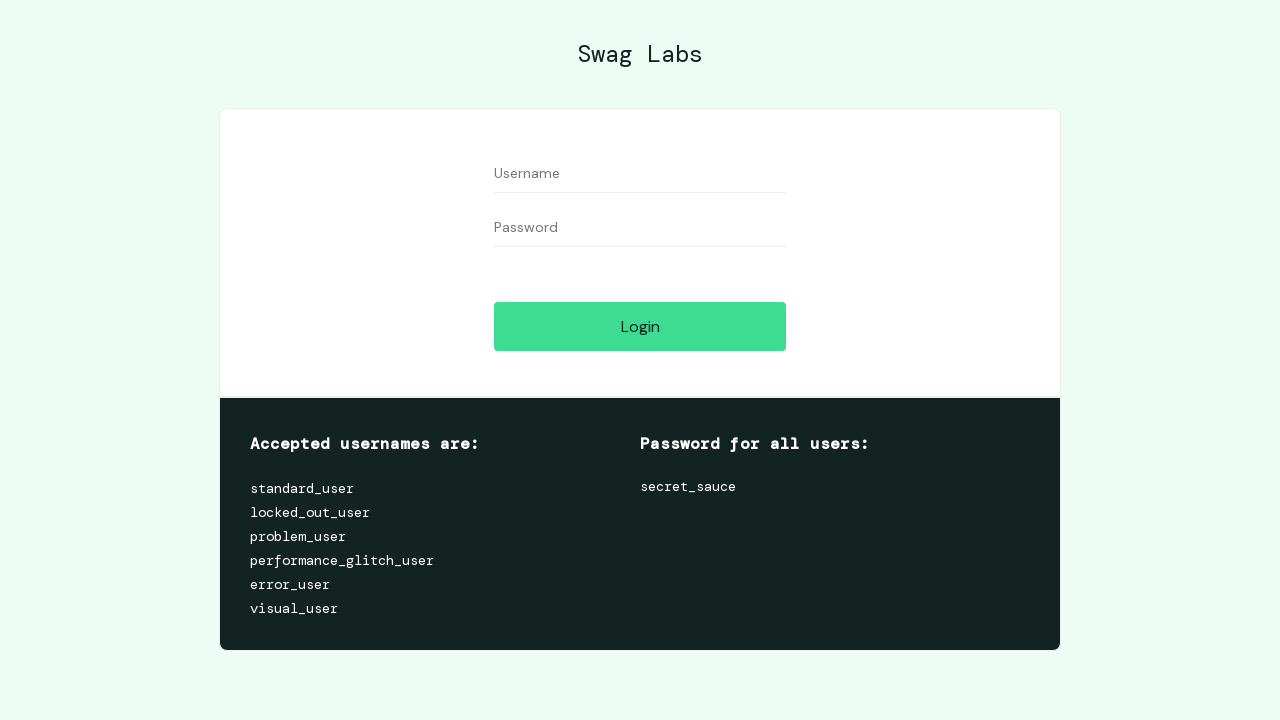

Cleared and filled password field with empty string on #password
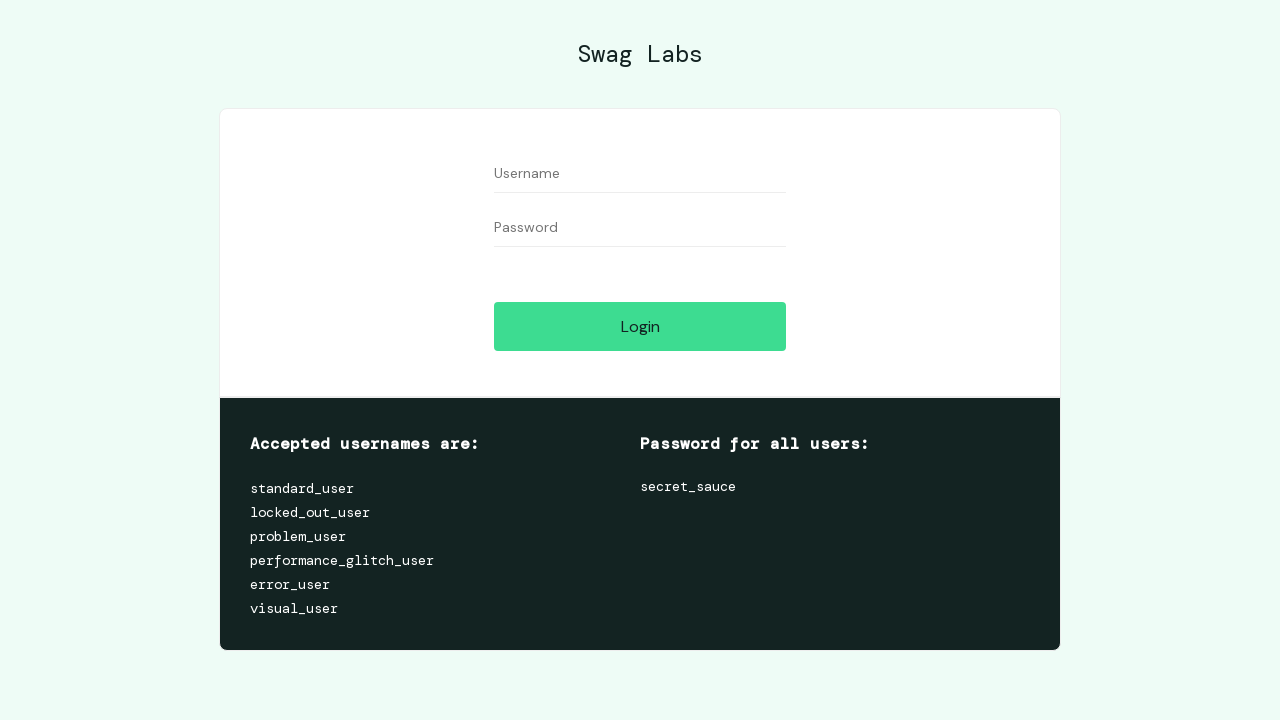

Clicked login button with blank credentials at (640, 326) on .btn_action
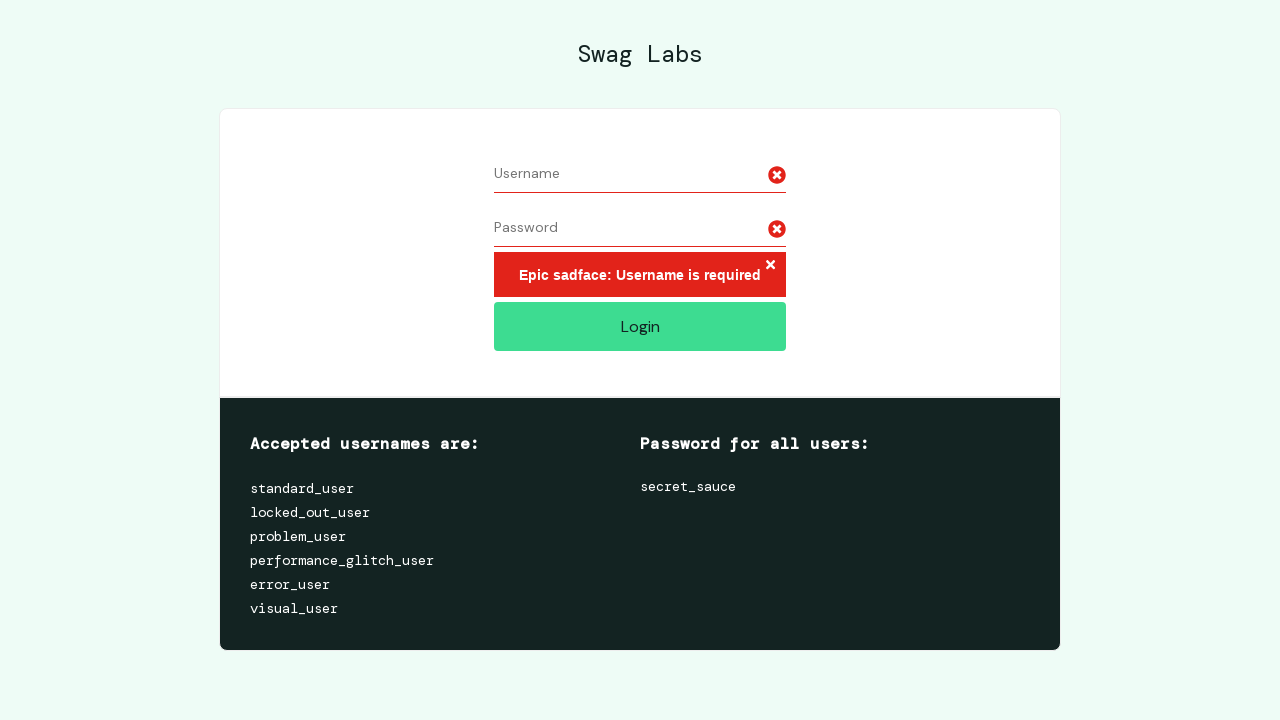

Error message element appeared on page
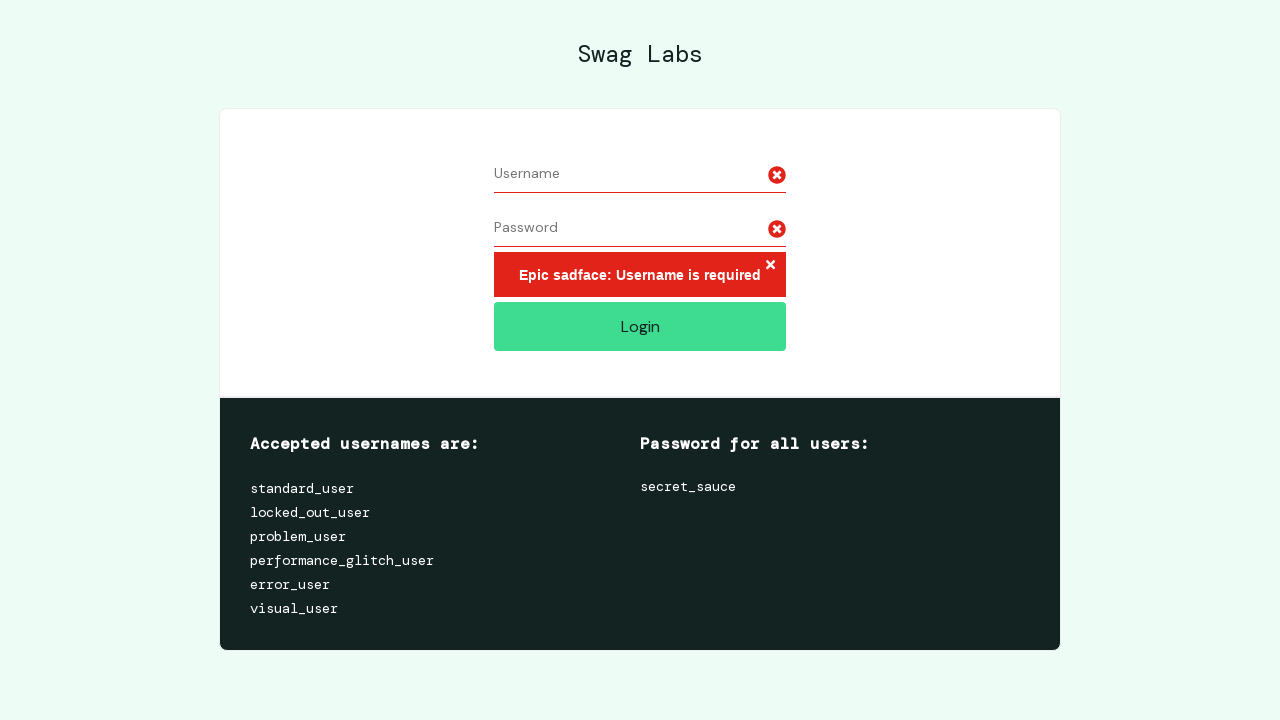

Verified error message is visible
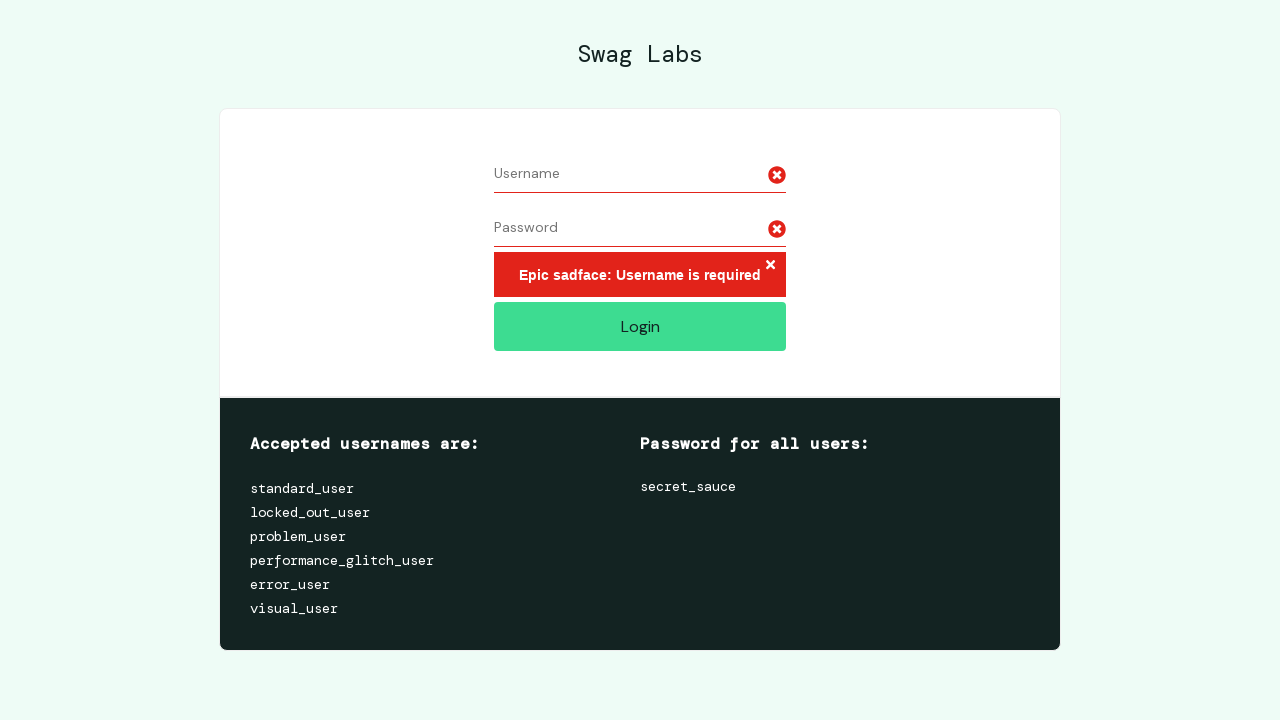

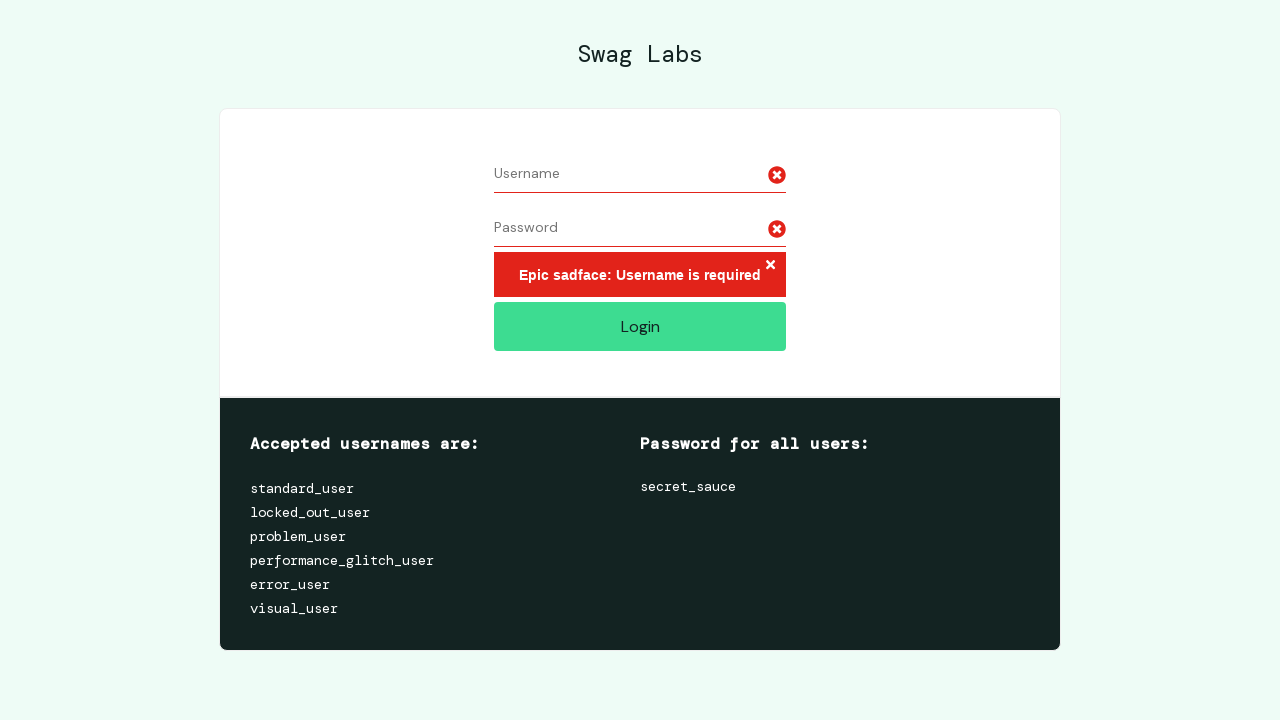